Tests a registration form by filling in required fields (name, surname, email, phone, address) and submitting the form, then verifies the success message is displayed.

Starting URL: http://suninjuly.github.io/registration1.html

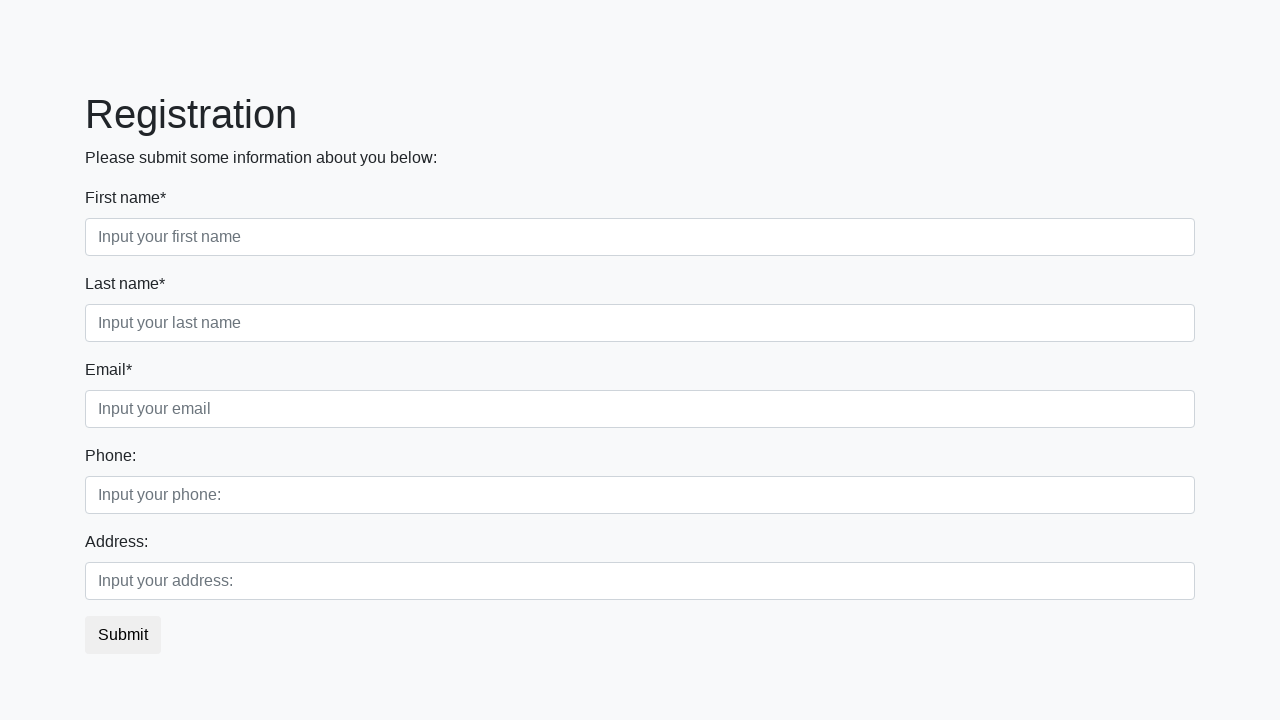

Filled first name field with 'Иван' on .first[required]
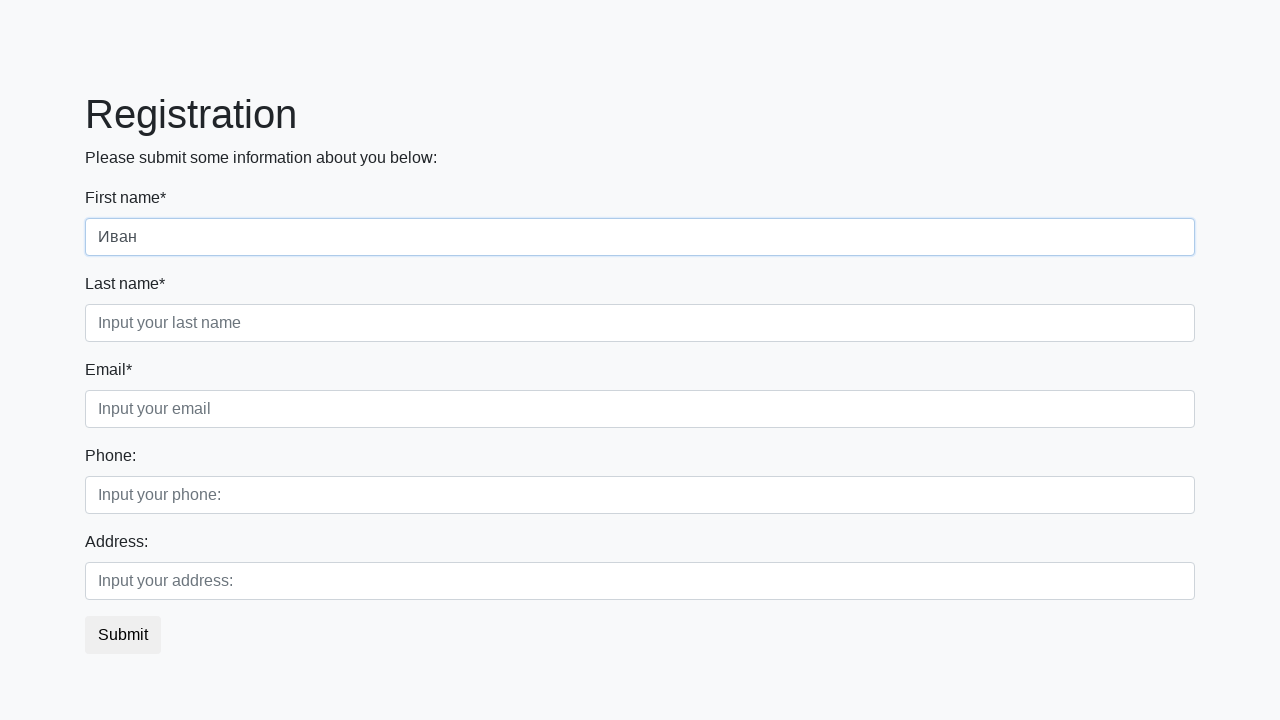

Filled last name field with 'Петров' on .second[required]
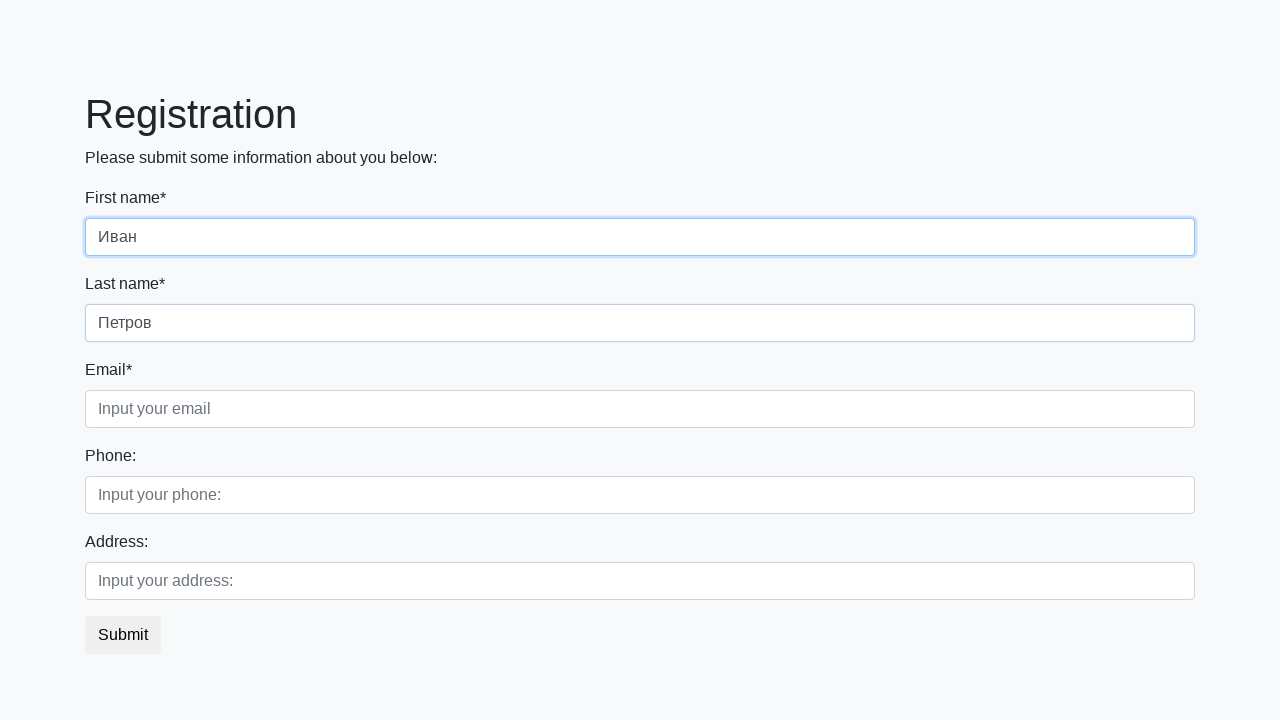

Filled email field with 'ivan.petrov@example.com' on .third
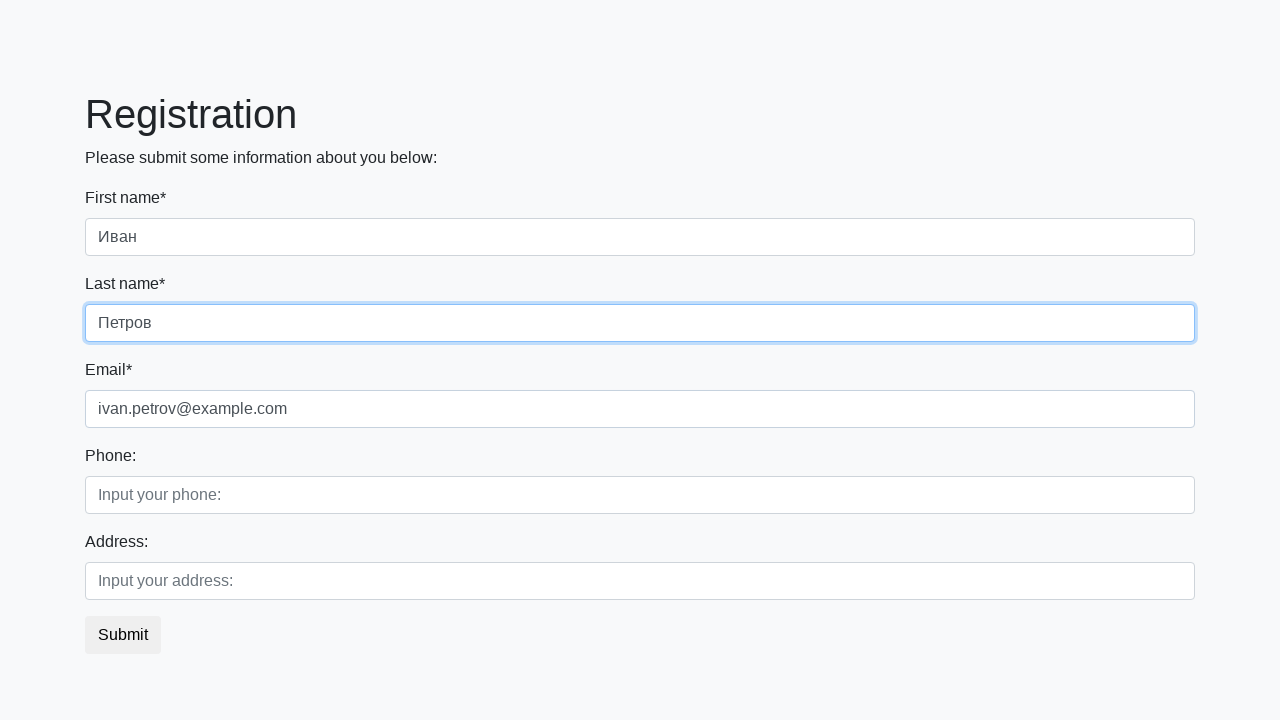

Filled phone field with '+7-999-123-4567' on .second_block .first
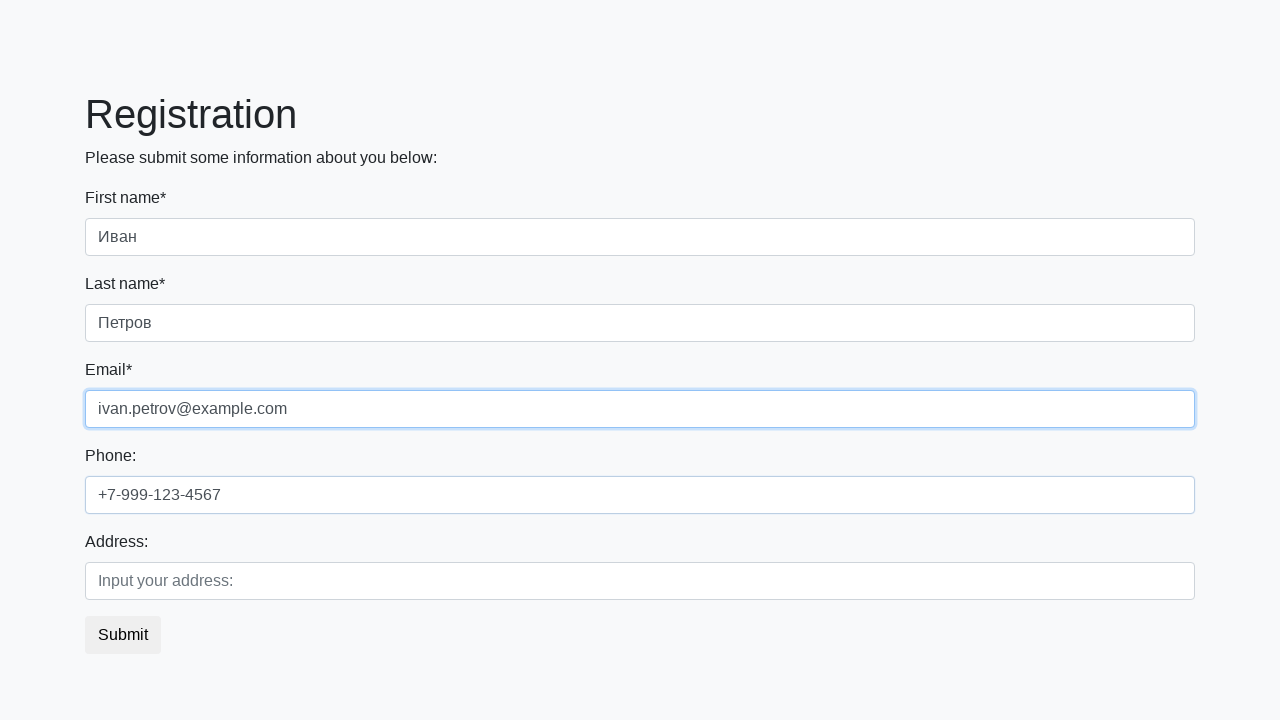

Filled address field with 'ул. Пушкина, д. 15' on .second_block .second
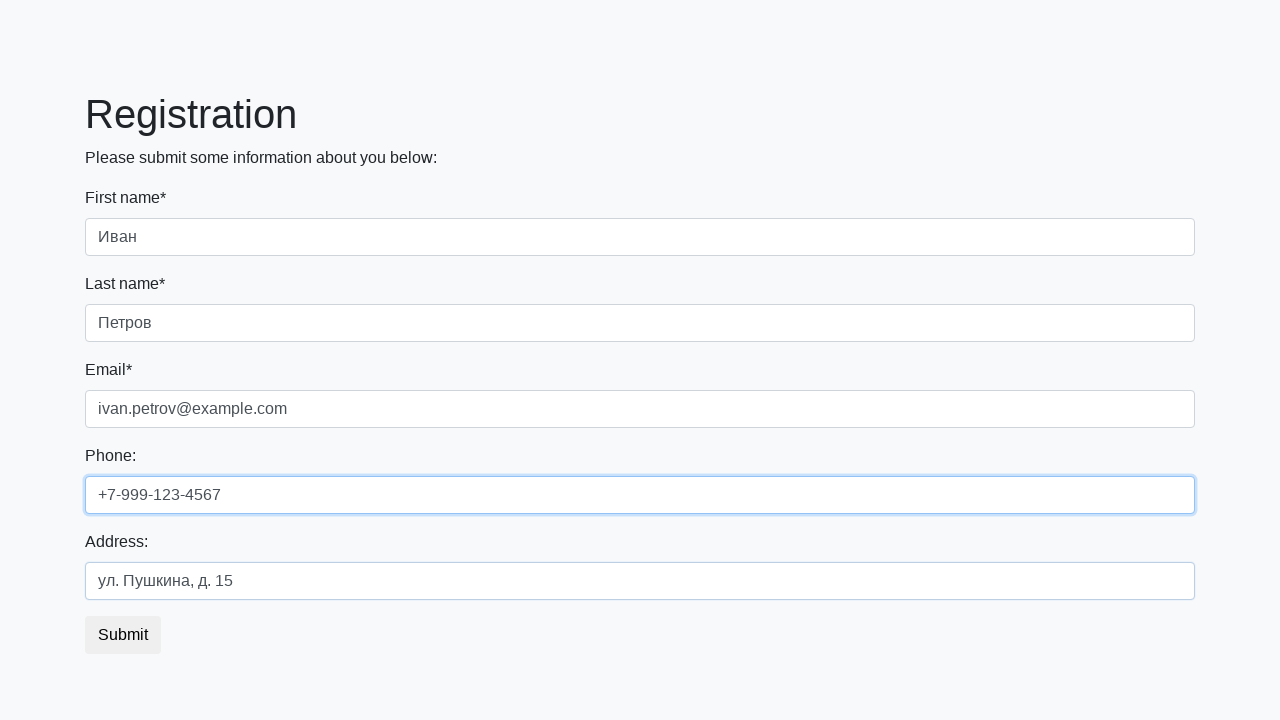

Clicked submit button at (123, 635) on button.btn
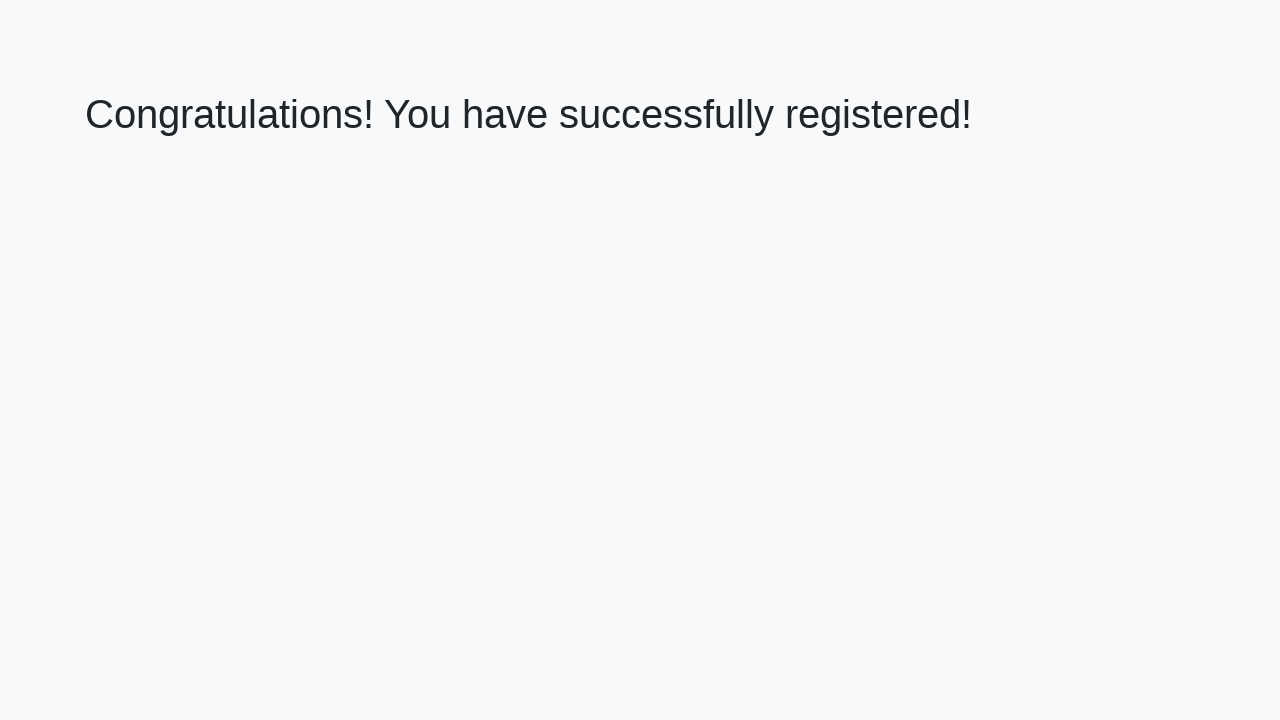

Success message heading loaded
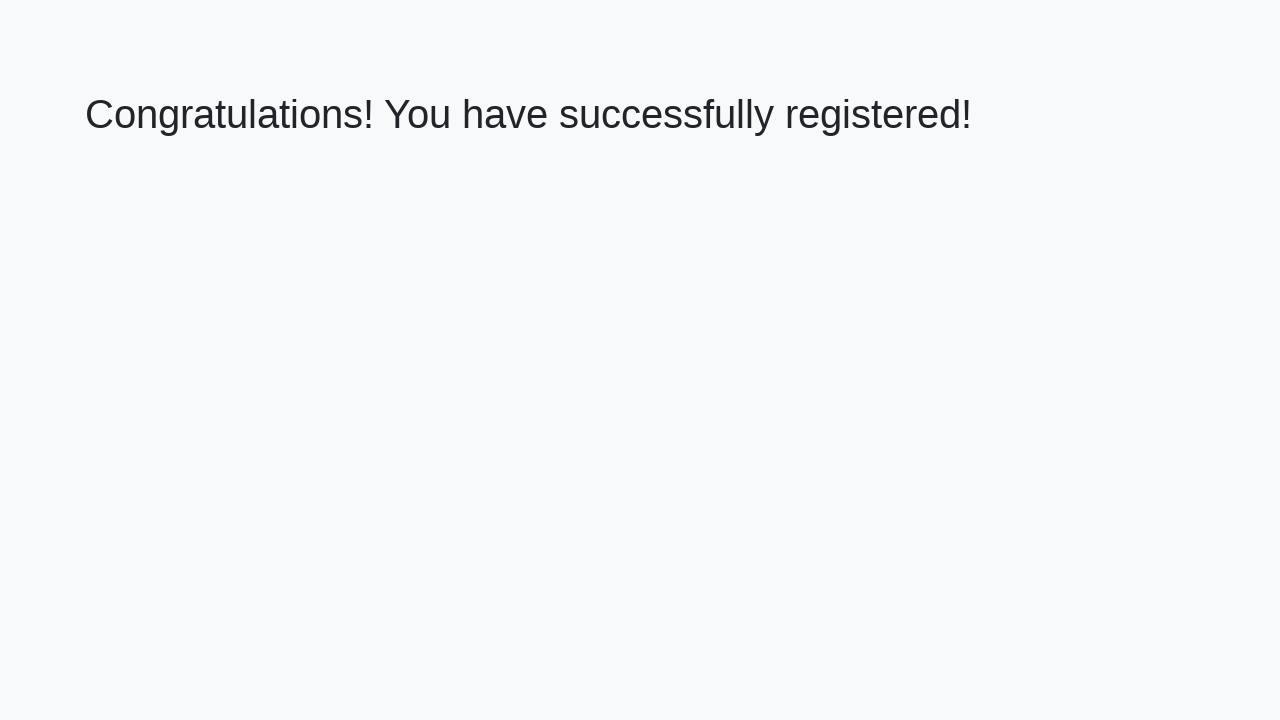

Retrieved success message text
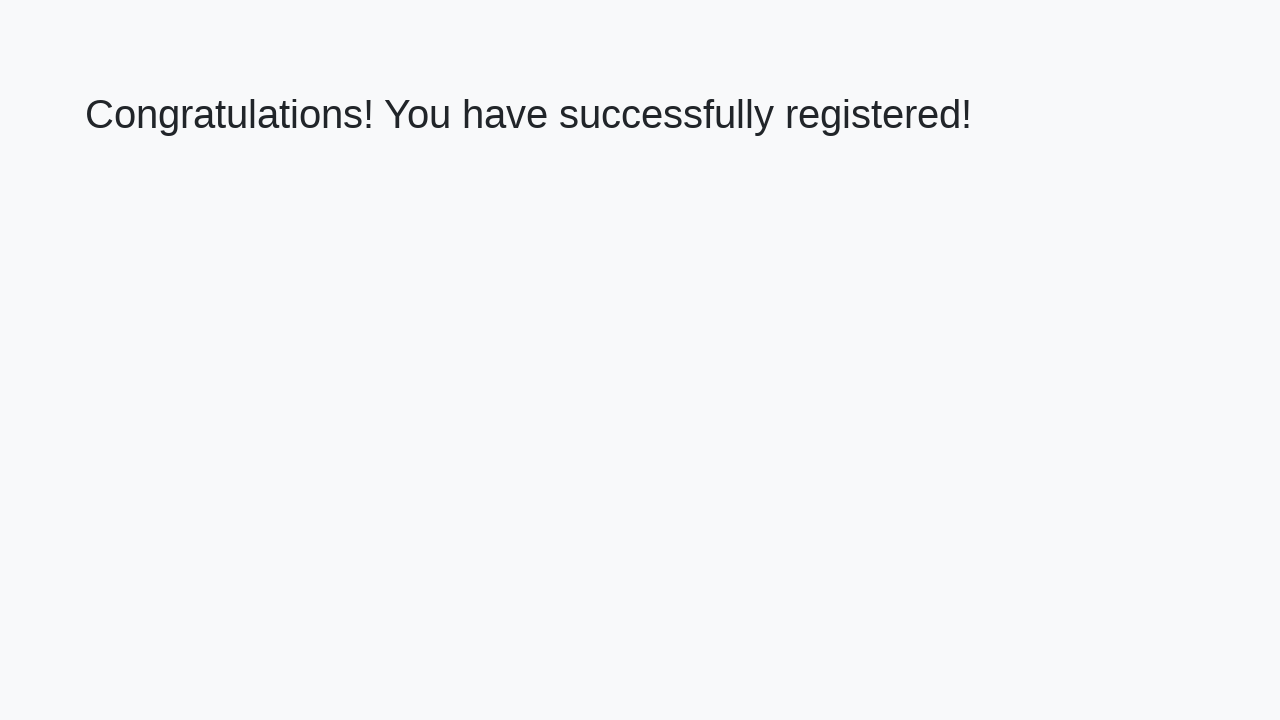

Verified success message: 'Congratulations! You have successfully registered!'
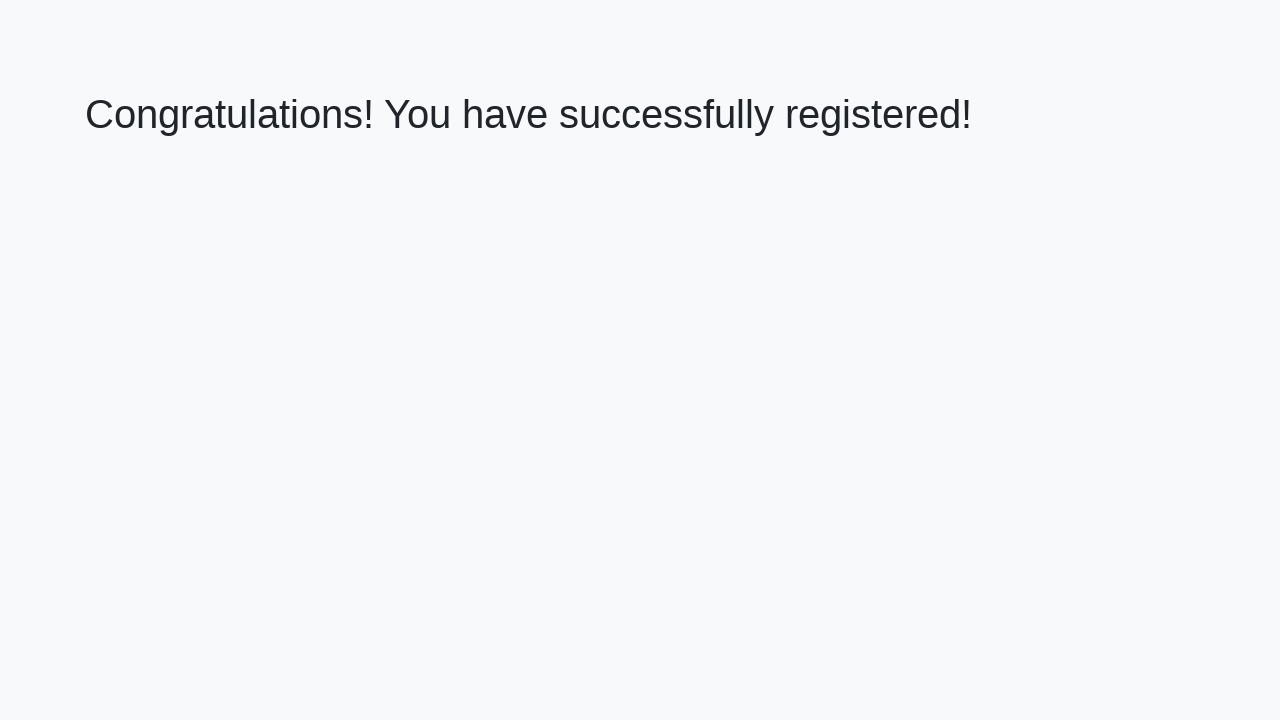

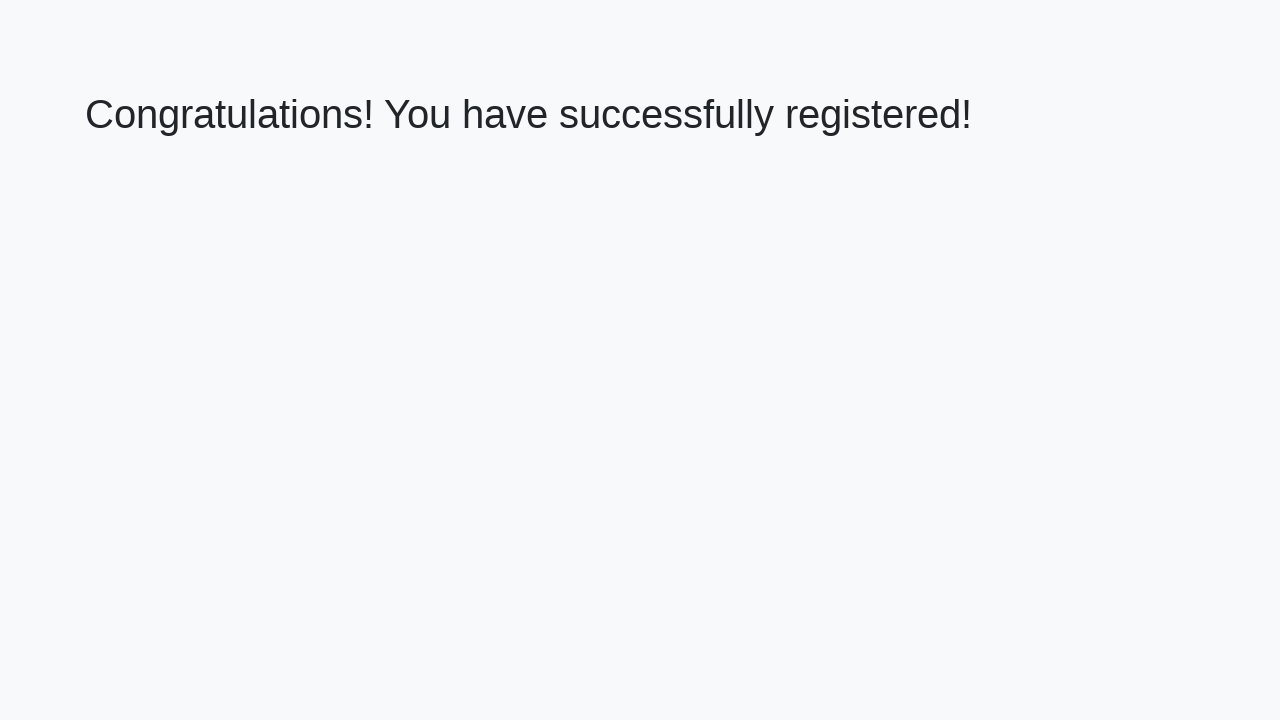